Navigates to a login page and retrieves the location (X and Y coordinates) of the Login button element to demonstrate element position detection.

Starting URL: https://opensource-demo.orangehrmlive.com/web/index.php/auth/login

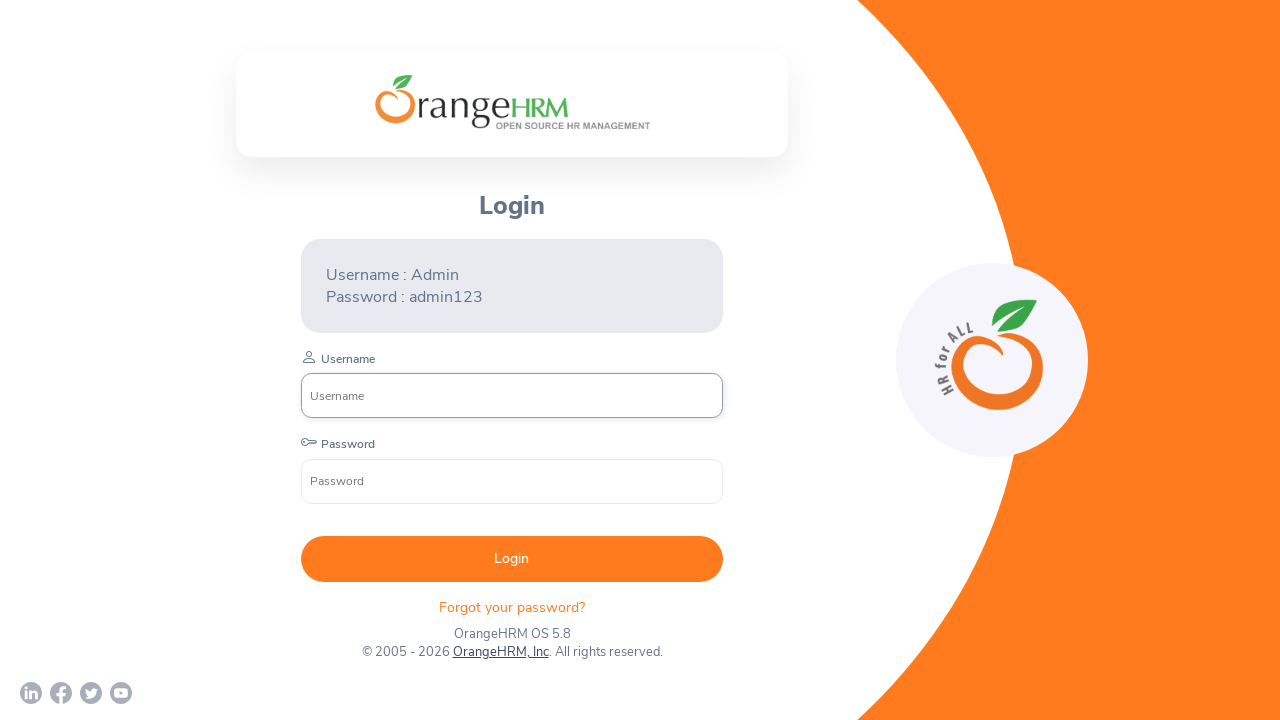

Navigated to OrangeHRM login page
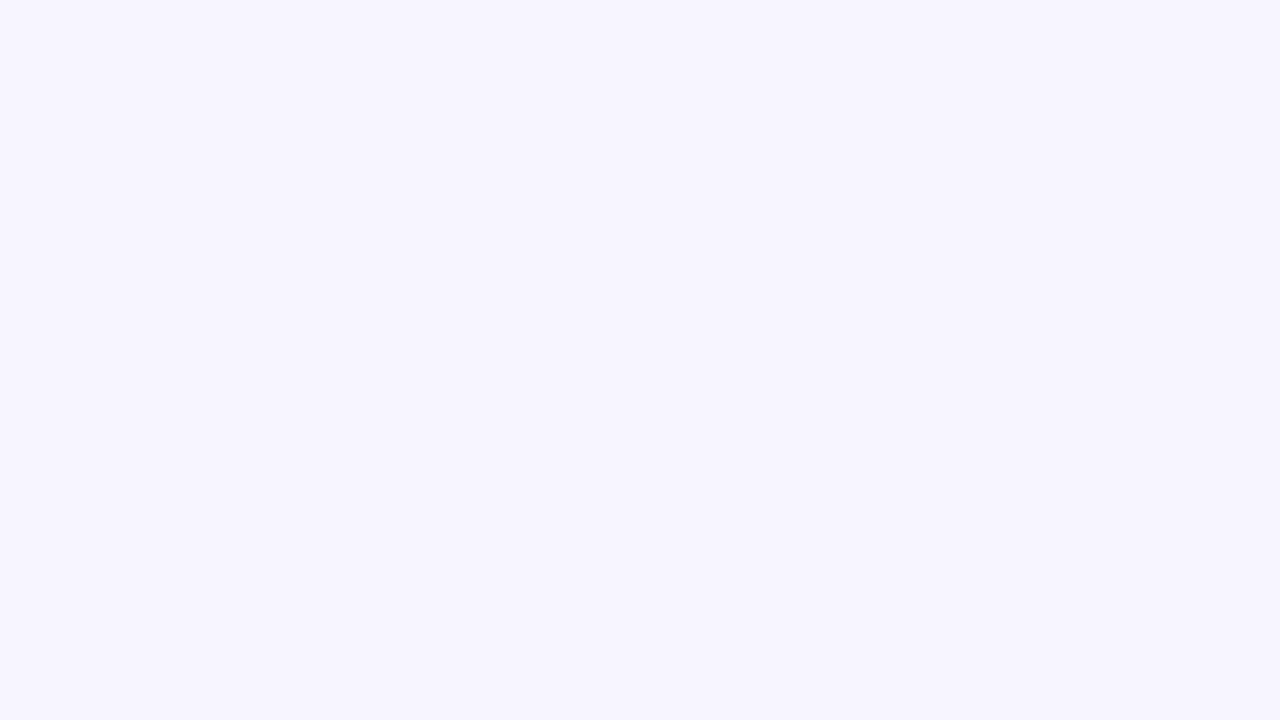

Located the Login button element
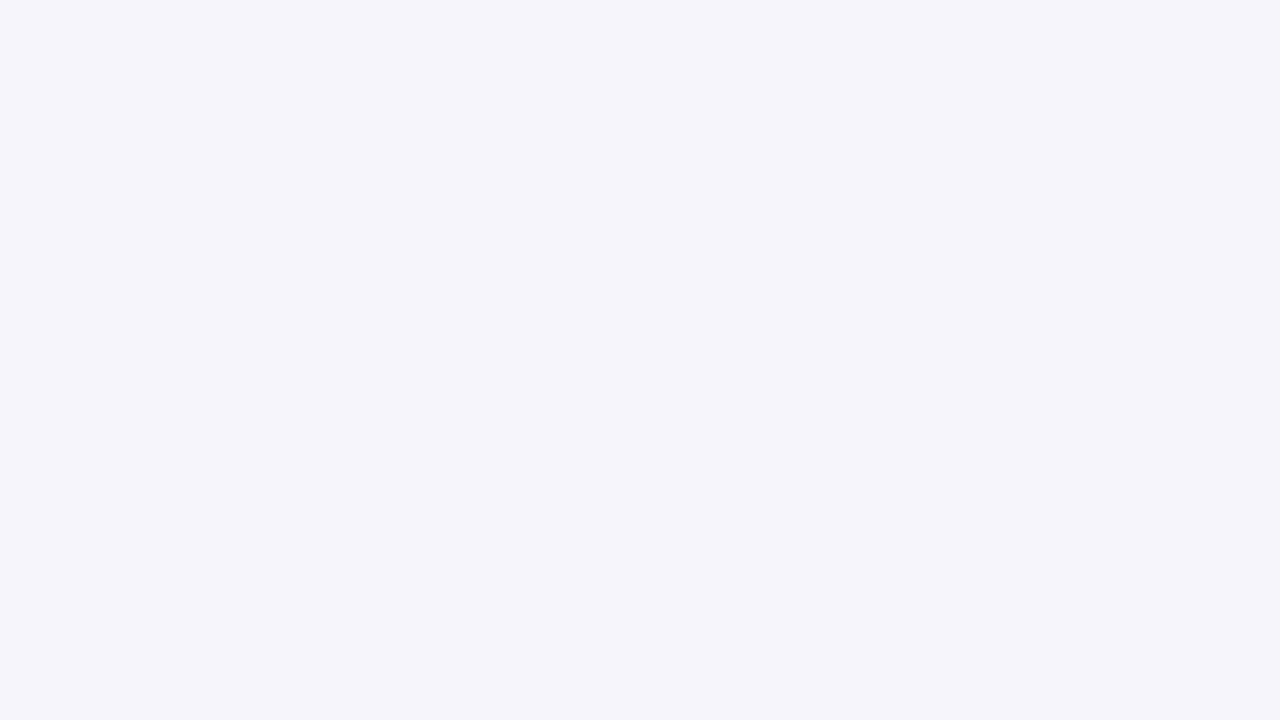

Login button became visible
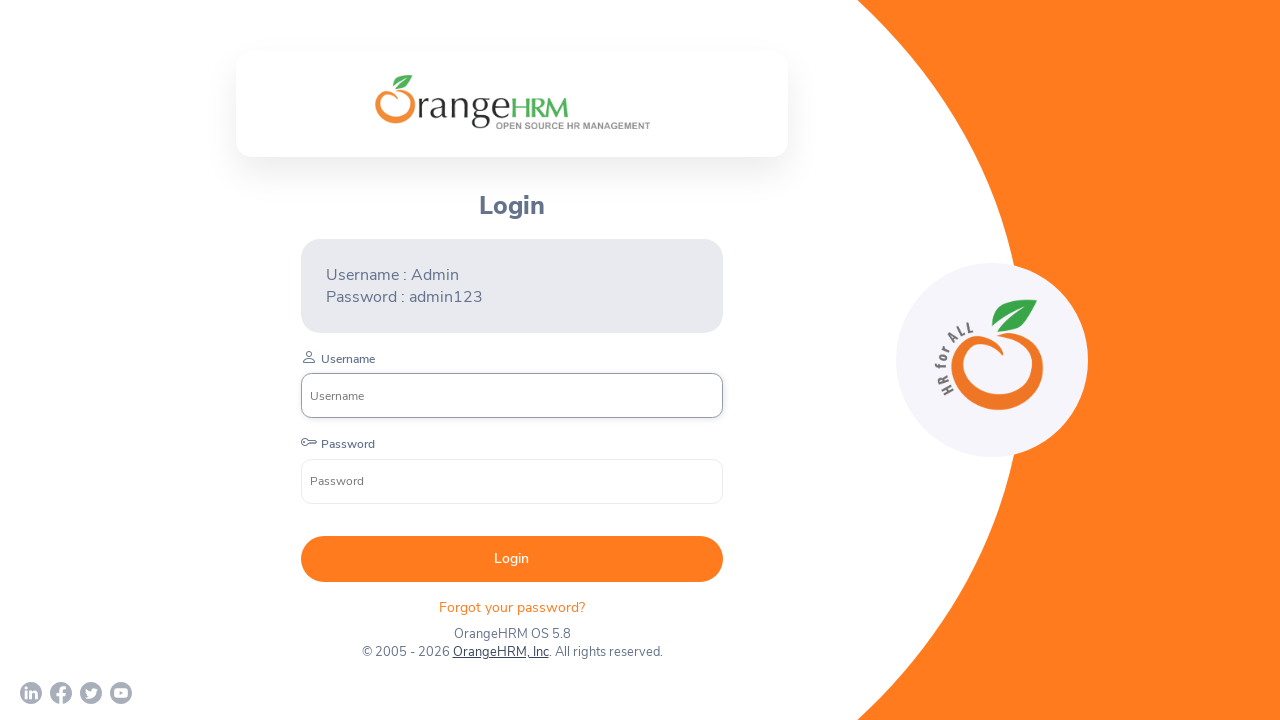

Retrieved bounding box of Login button
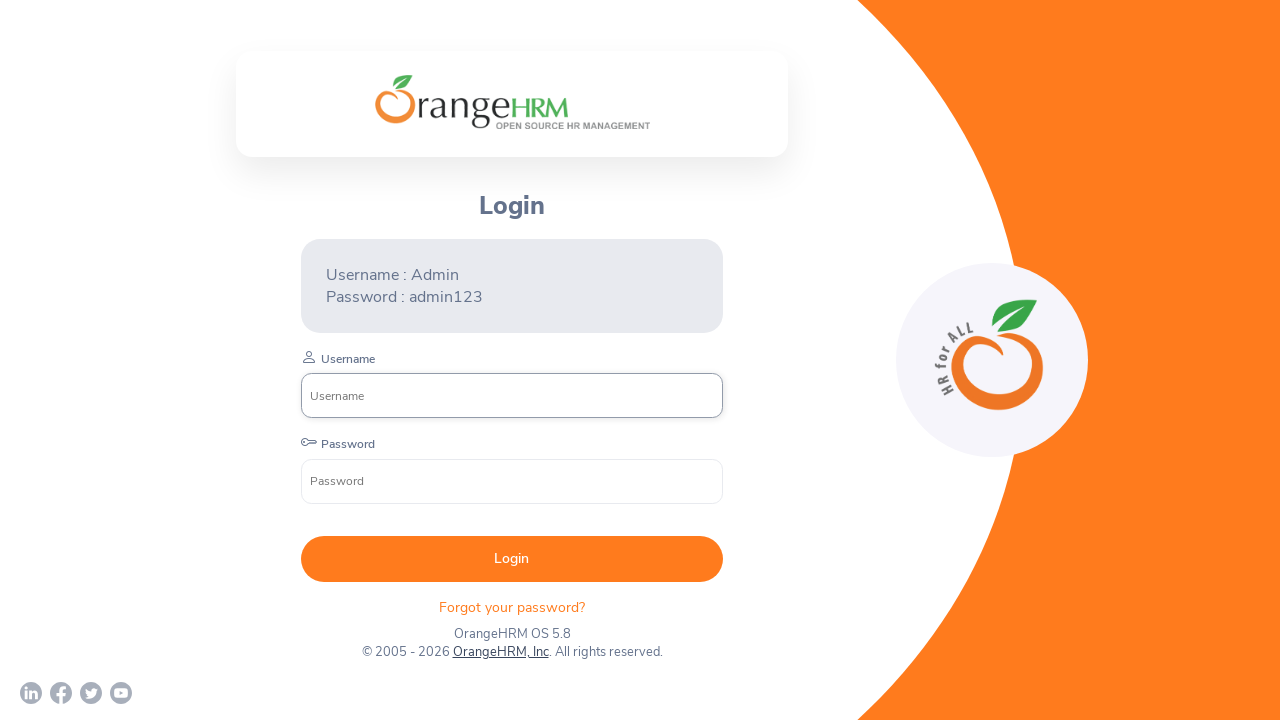

Extracted Login button coordinates - X: 300.796875, Y: 535.65625
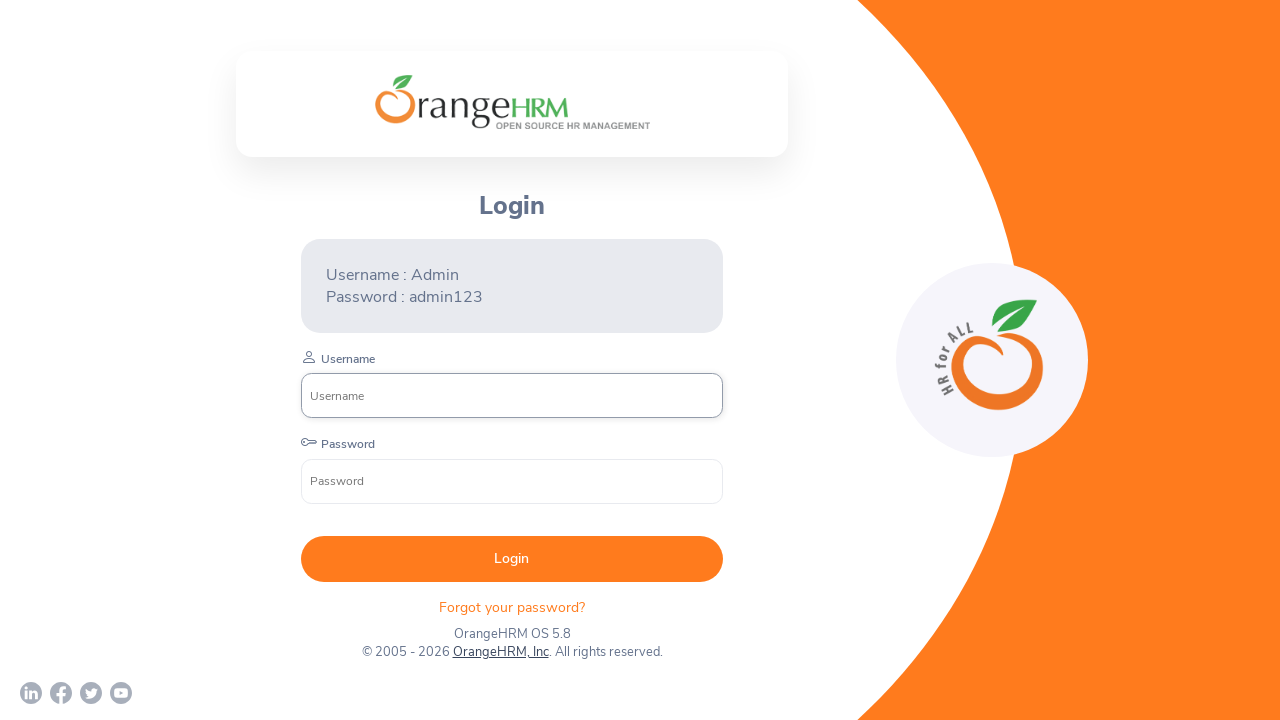

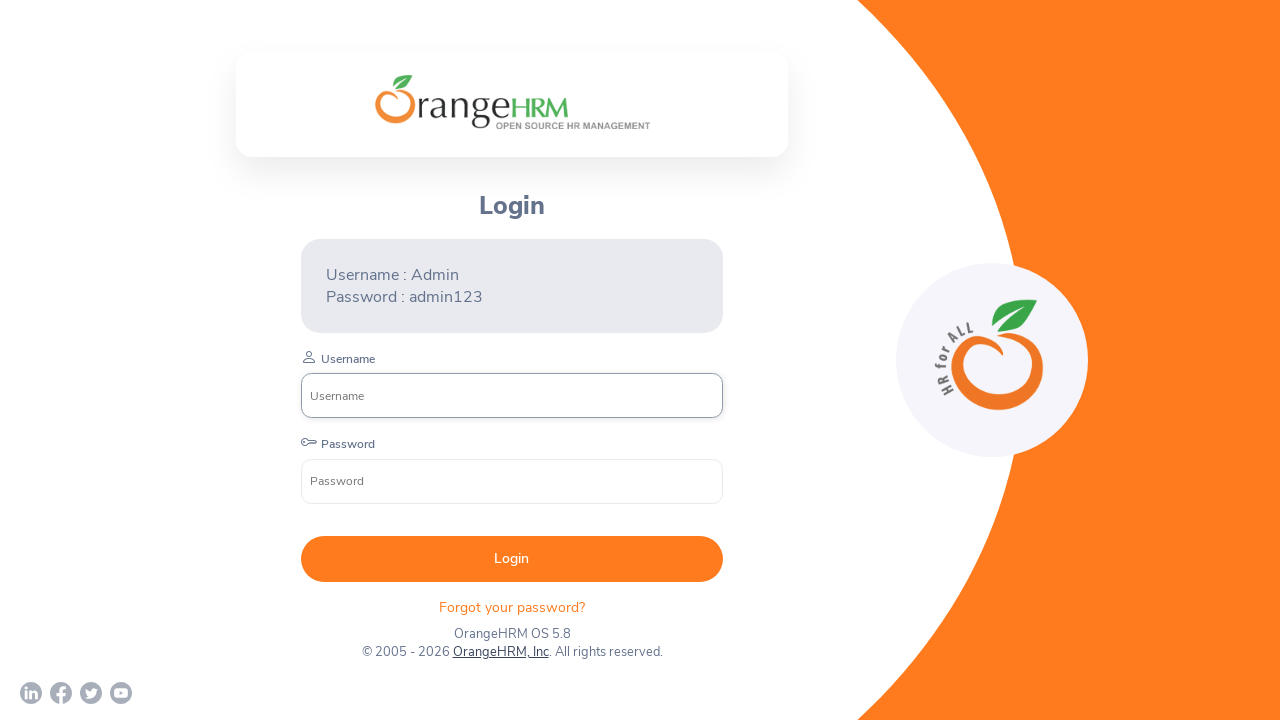